Tests clicking a link to navigate to a second page

Starting URL: http://guinea-pig.webdriver.io

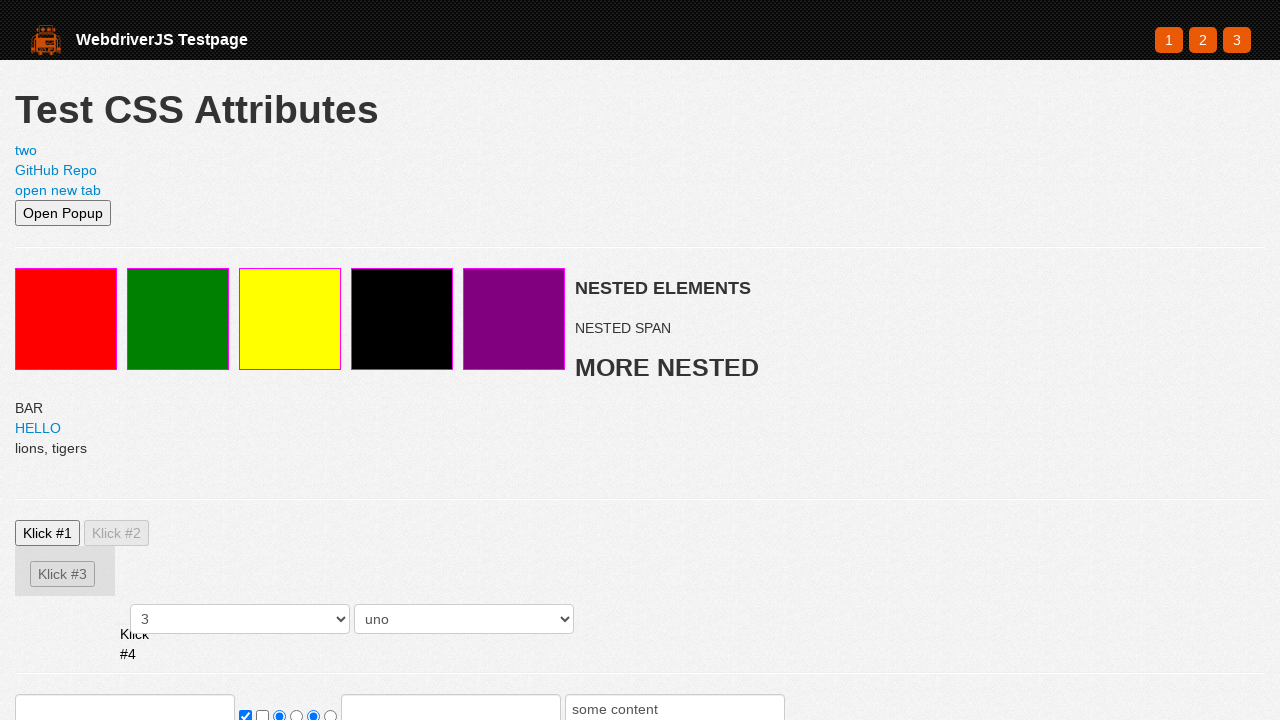

Clicked link to navigate to second page at (26, 150) on #secondPageLink
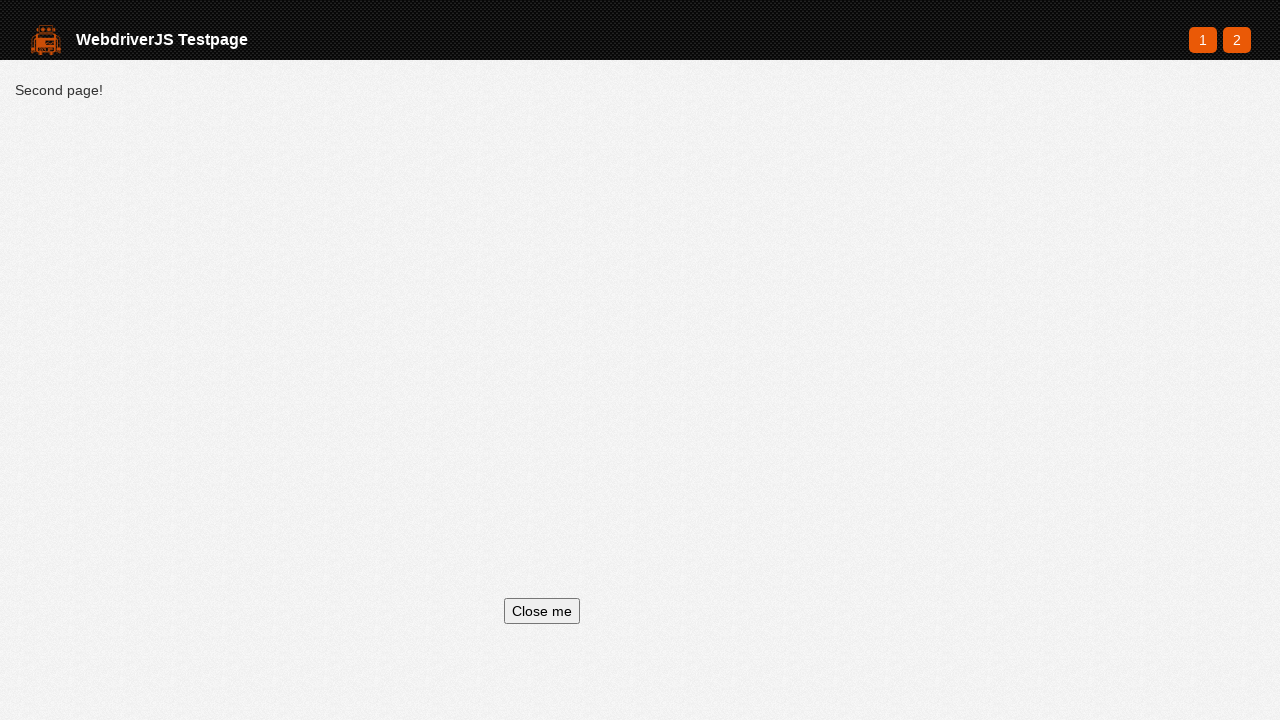

Second page loaded successfully
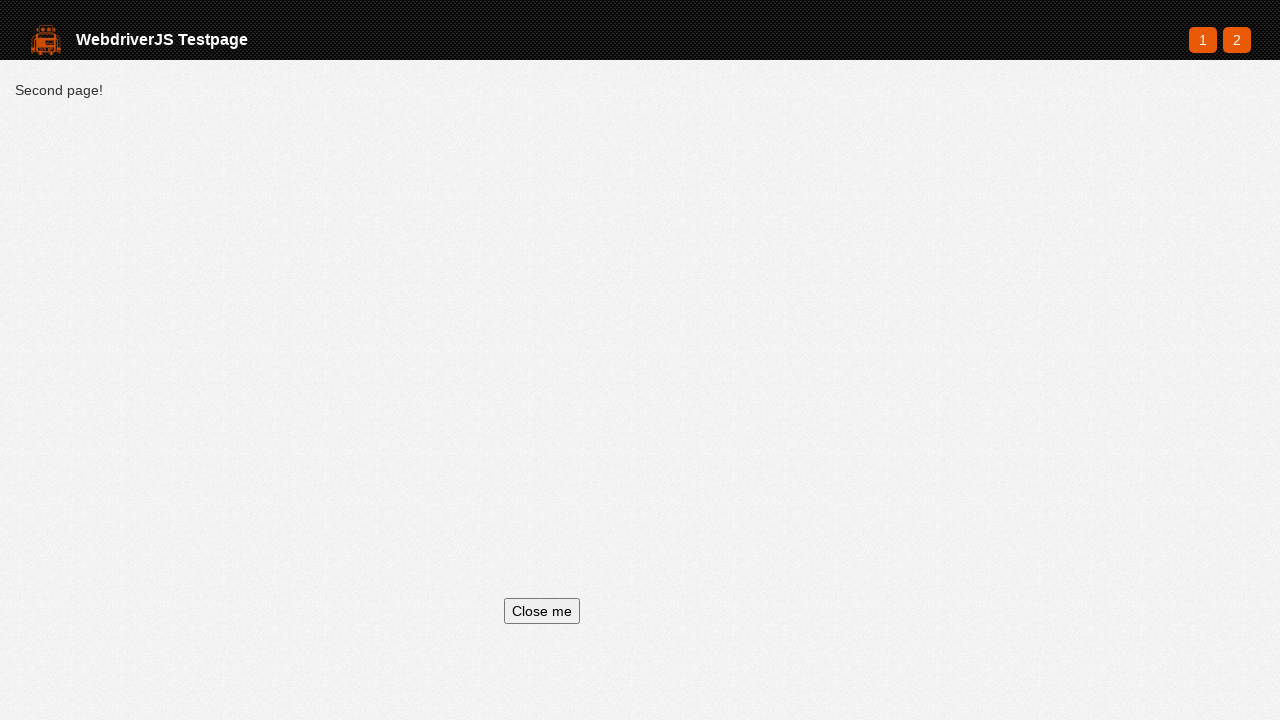

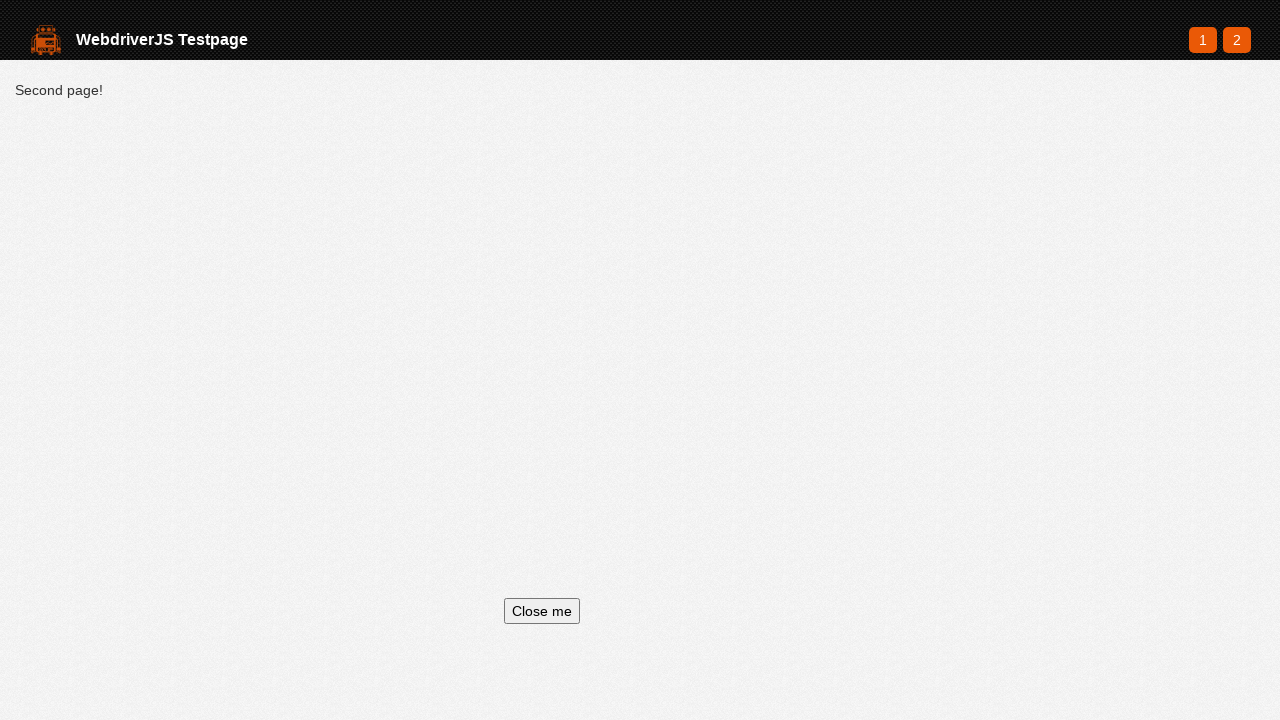